Tests opting out of A/B tests by adding an opt-out cookie on the homepage before navigating to the A/B test page

Starting URL: http://the-internet.herokuapp.com

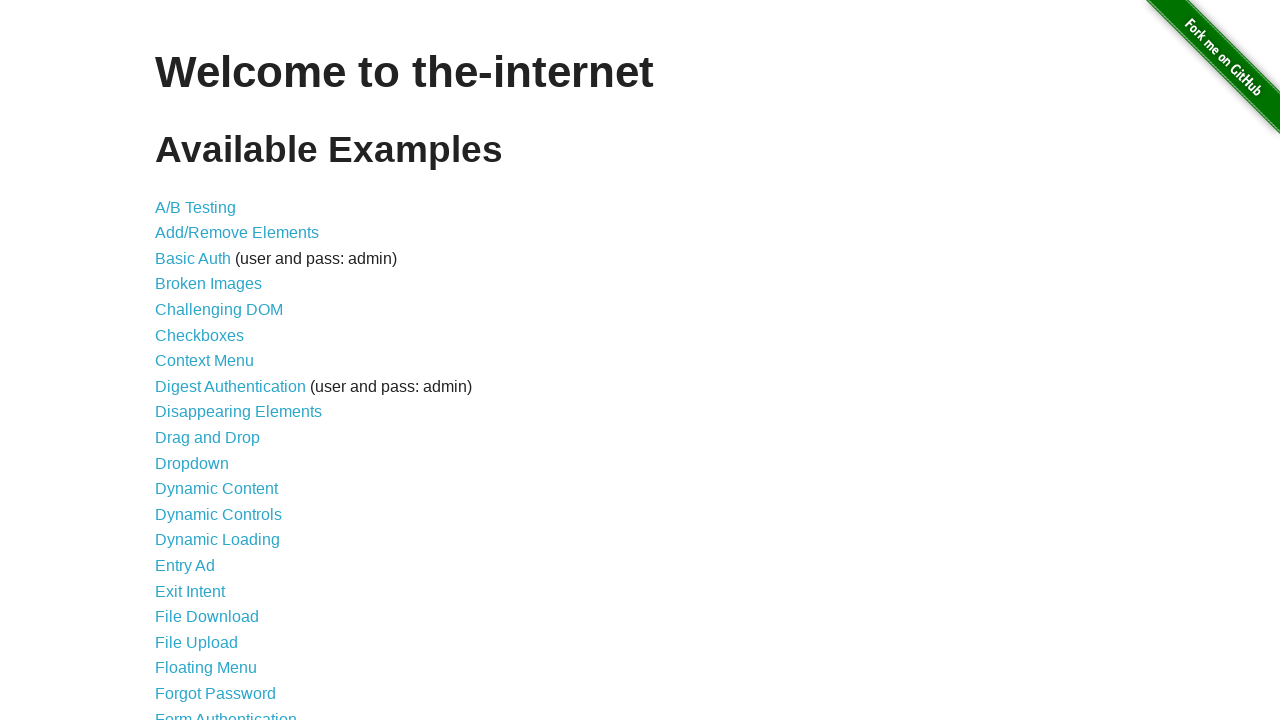

Added optimizelyOptOut cookie set to 'true' on the homepage
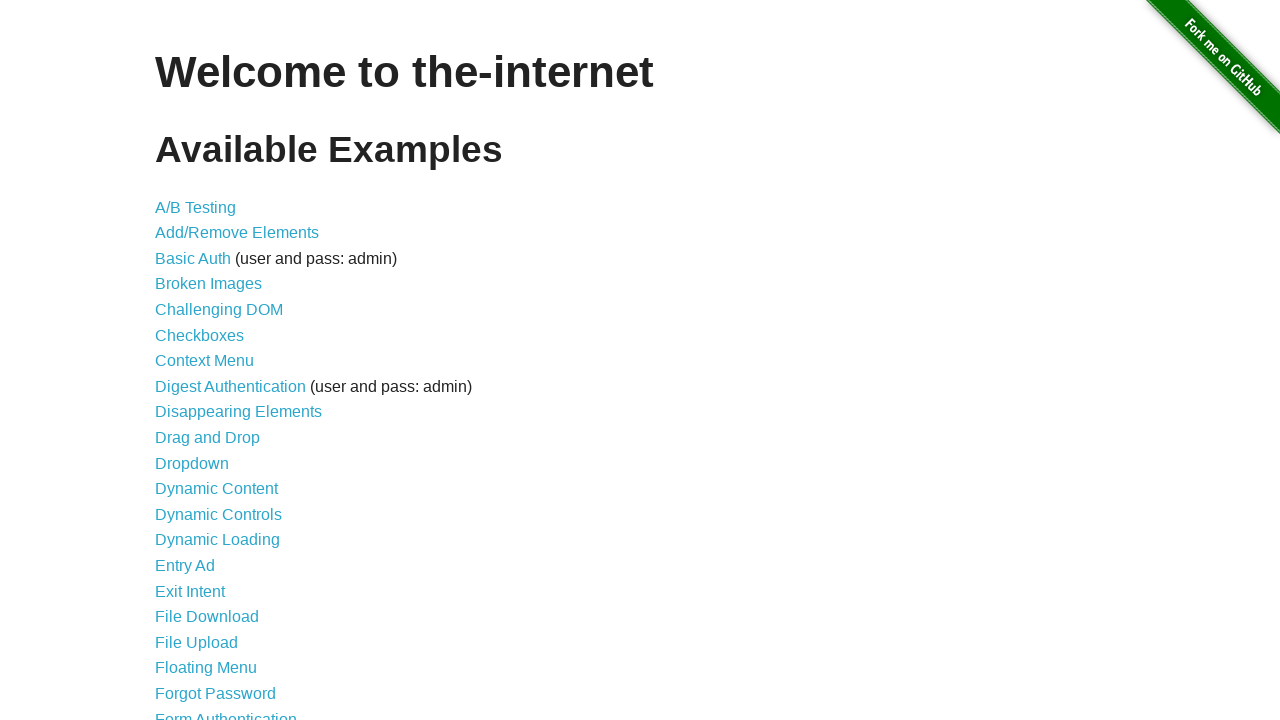

Navigated to the A/B test page
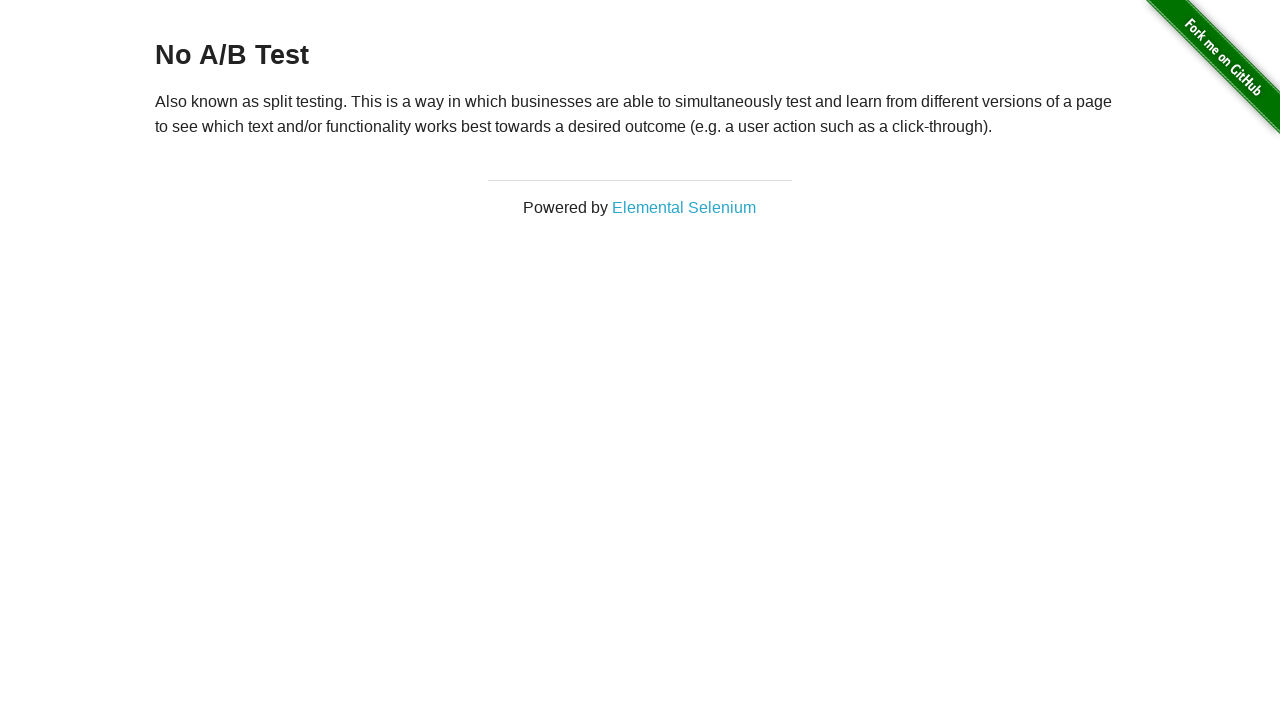

Retrieved heading text from the page
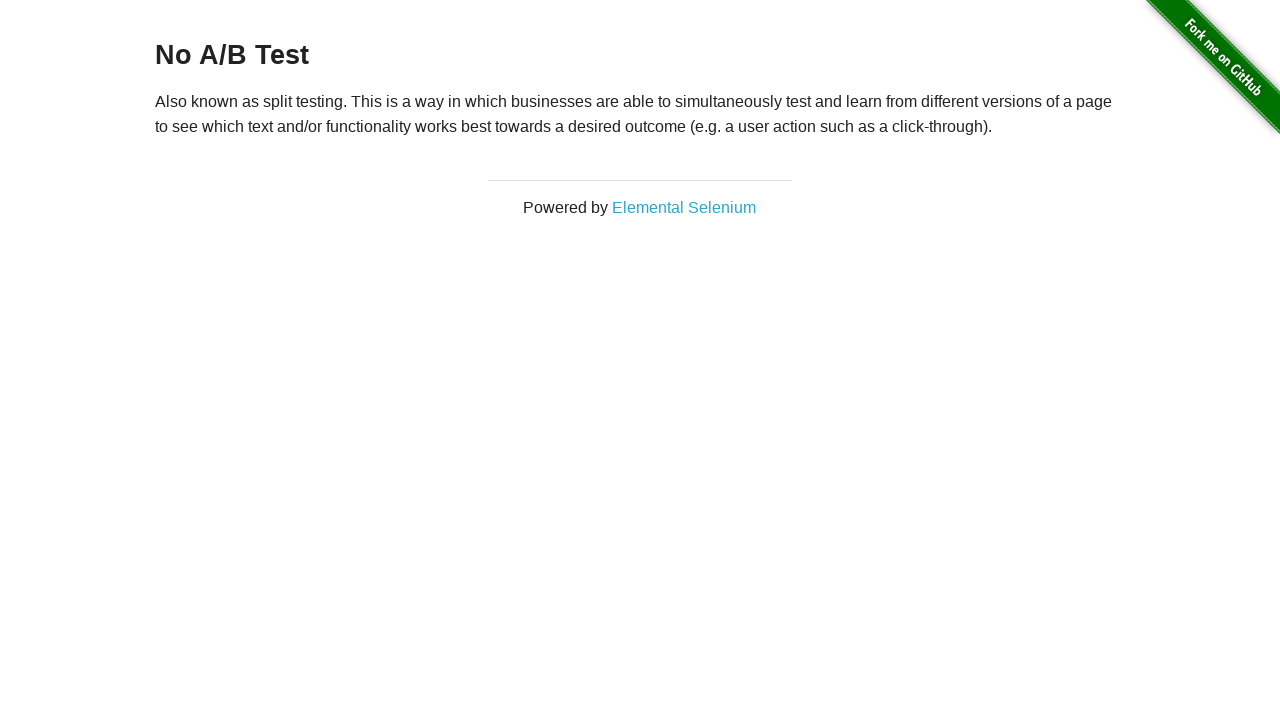

Verified that heading displays 'No A/B Test' confirming opt-out cookie worked
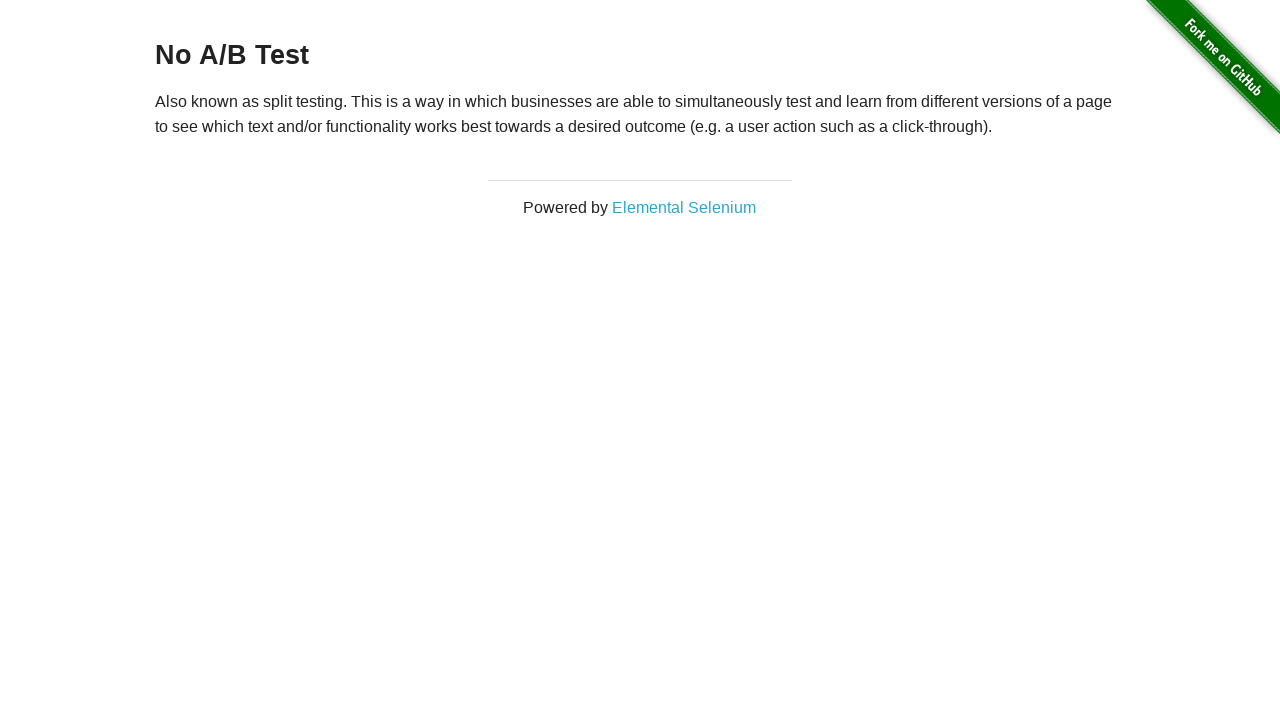

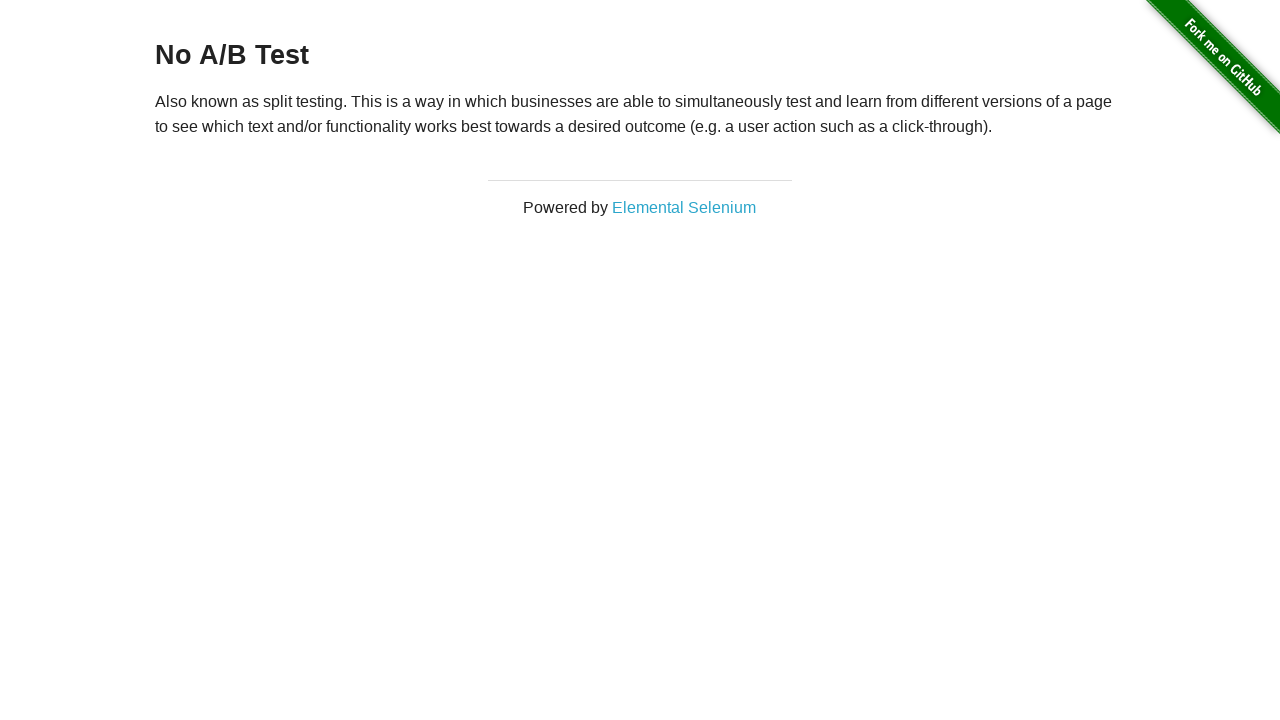